Tests checkbox functionality on an HTML forms tutorial page by clicking on checkboxes and verifying their states

Starting URL: https://echoecho.com/htmlforms09.htm

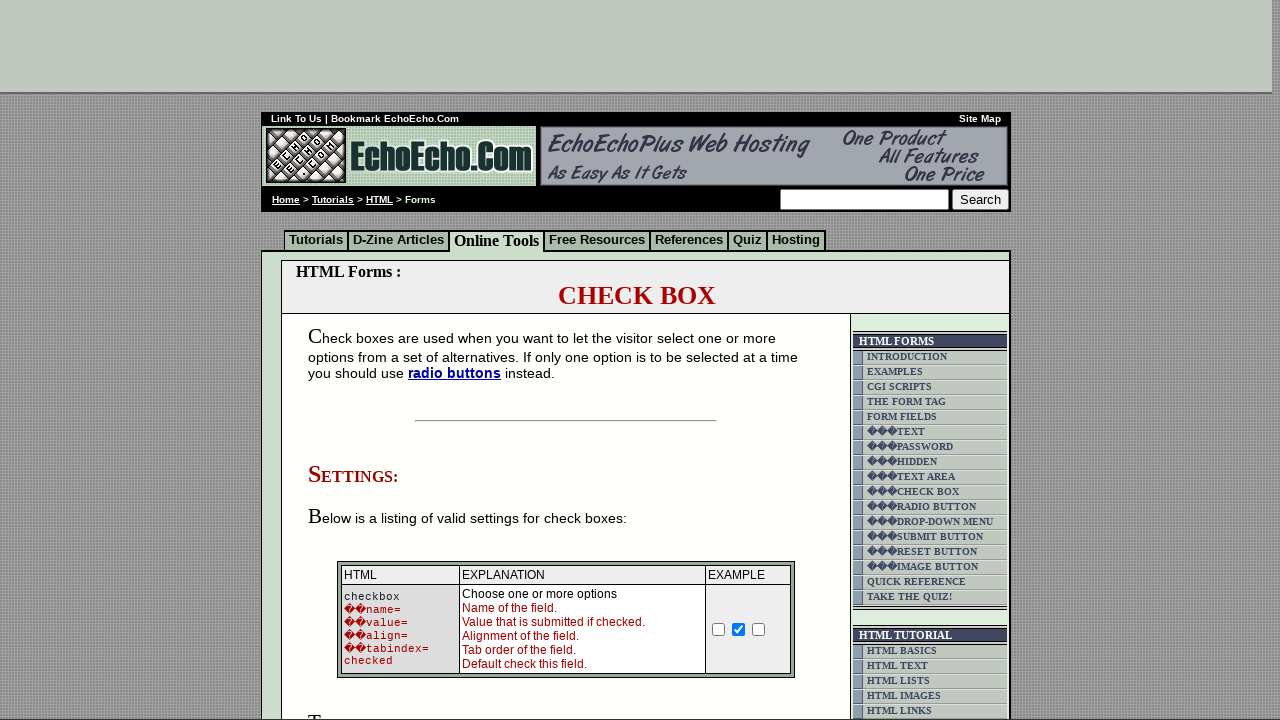

Clicked on the first checkbox at (354, 360) on xpath=/html/body/div[2]/table[9]/tbody/tr/td[4]/table/tbody/tr/td/div/span/form/
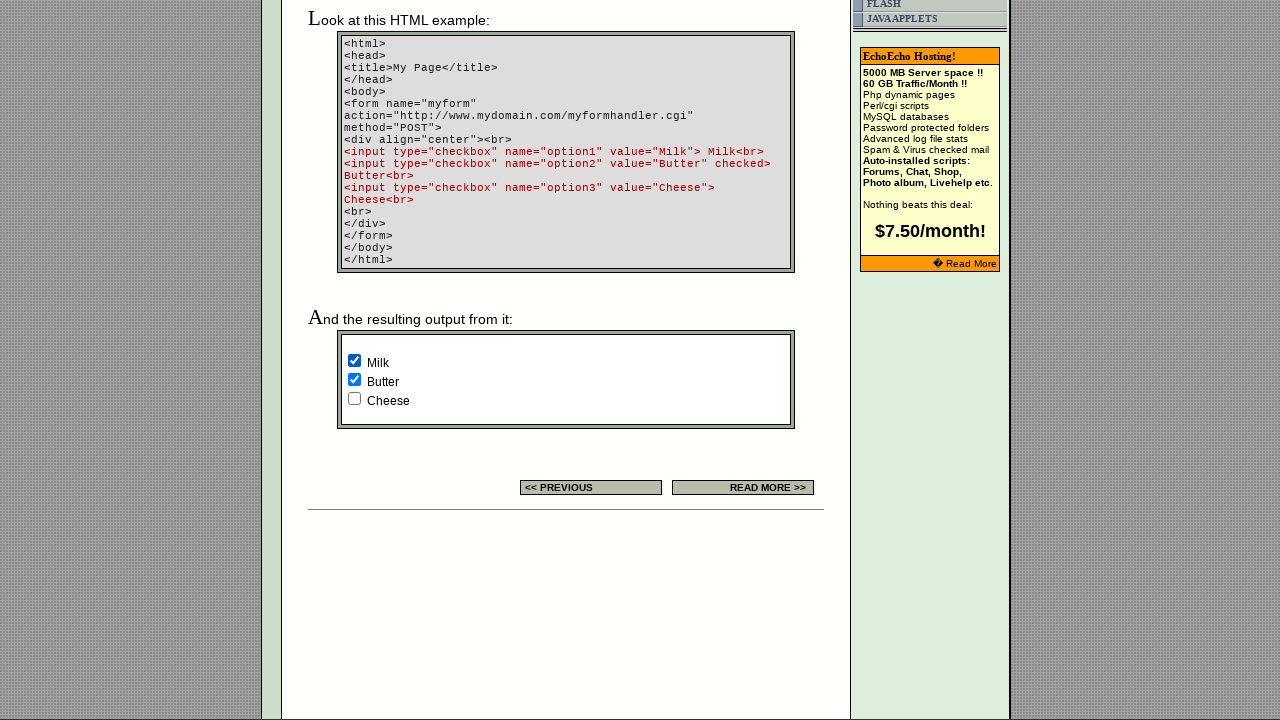

Clicked on the third checkbox at (354, 398) on xpath=/html/body/div[2]/table[9]/tbody/tr/td[4]/table/tbody/tr/td/div/span/form/
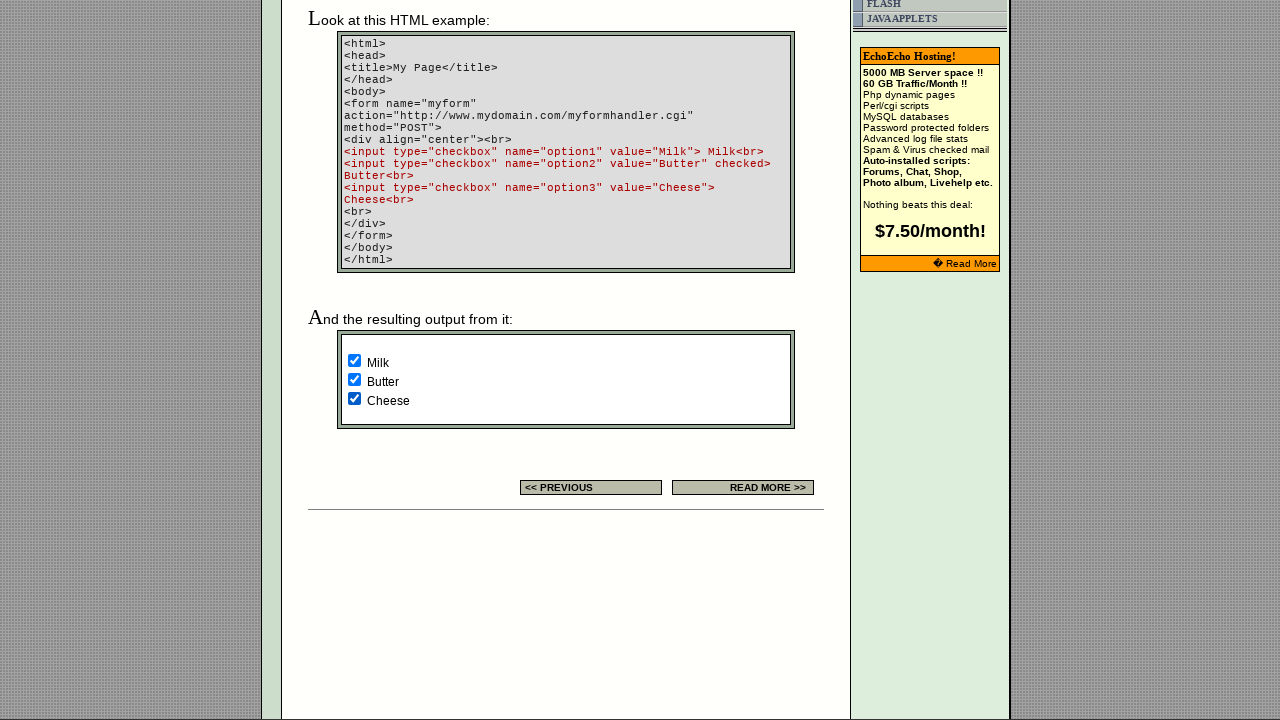

Verified checkbox container is visible
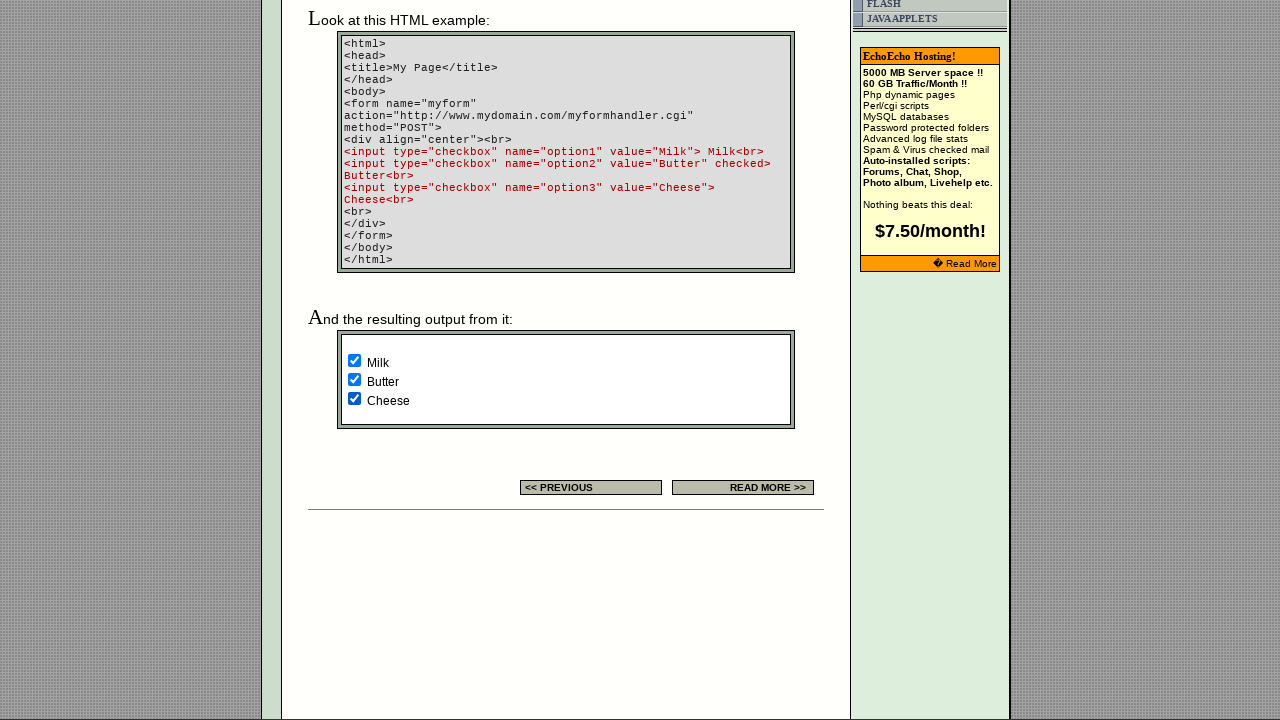

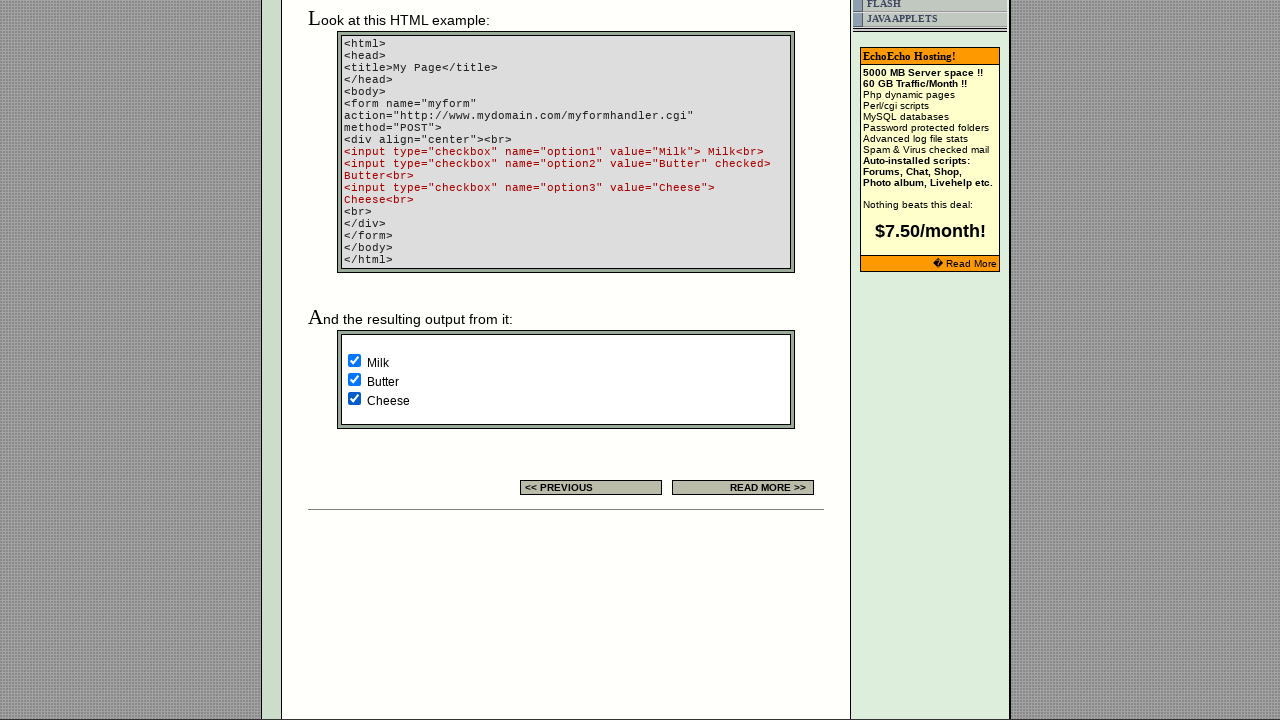